Navigates to the EaseMyTrip travel booking website homepage

Starting URL: https://www.easemytrip.com/

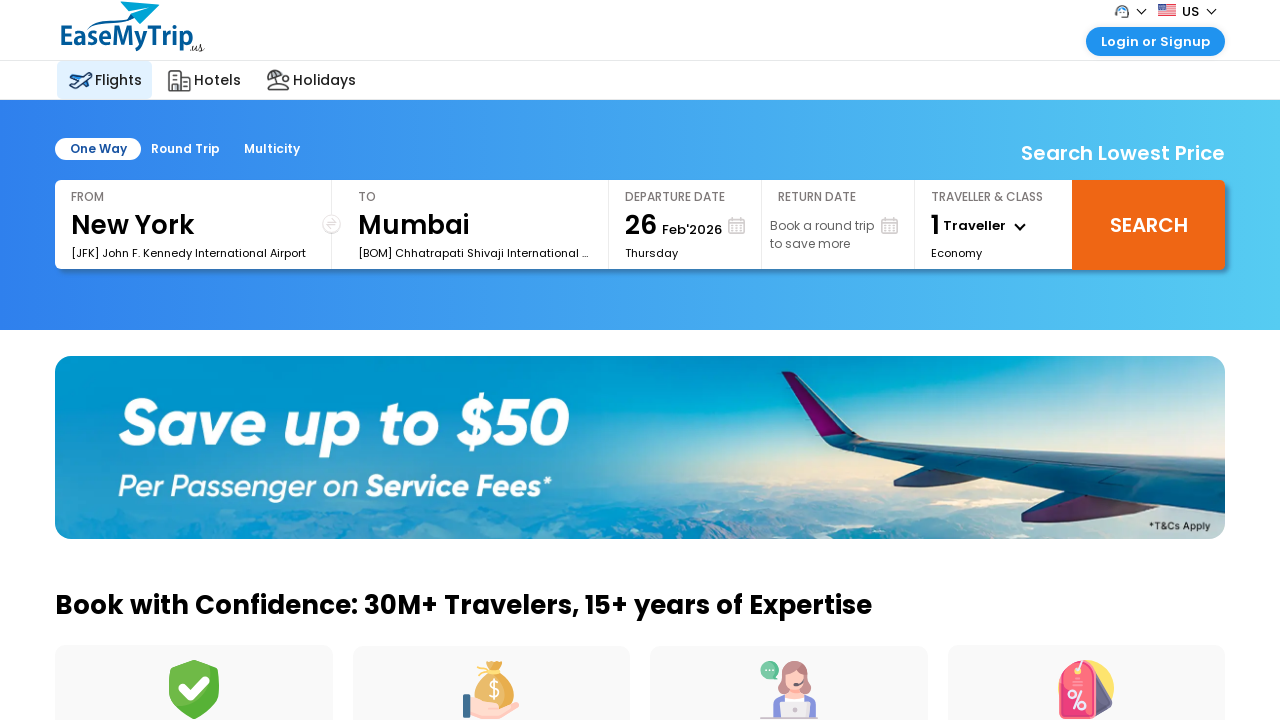

Navigated to EaseMyTrip travel booking website homepage
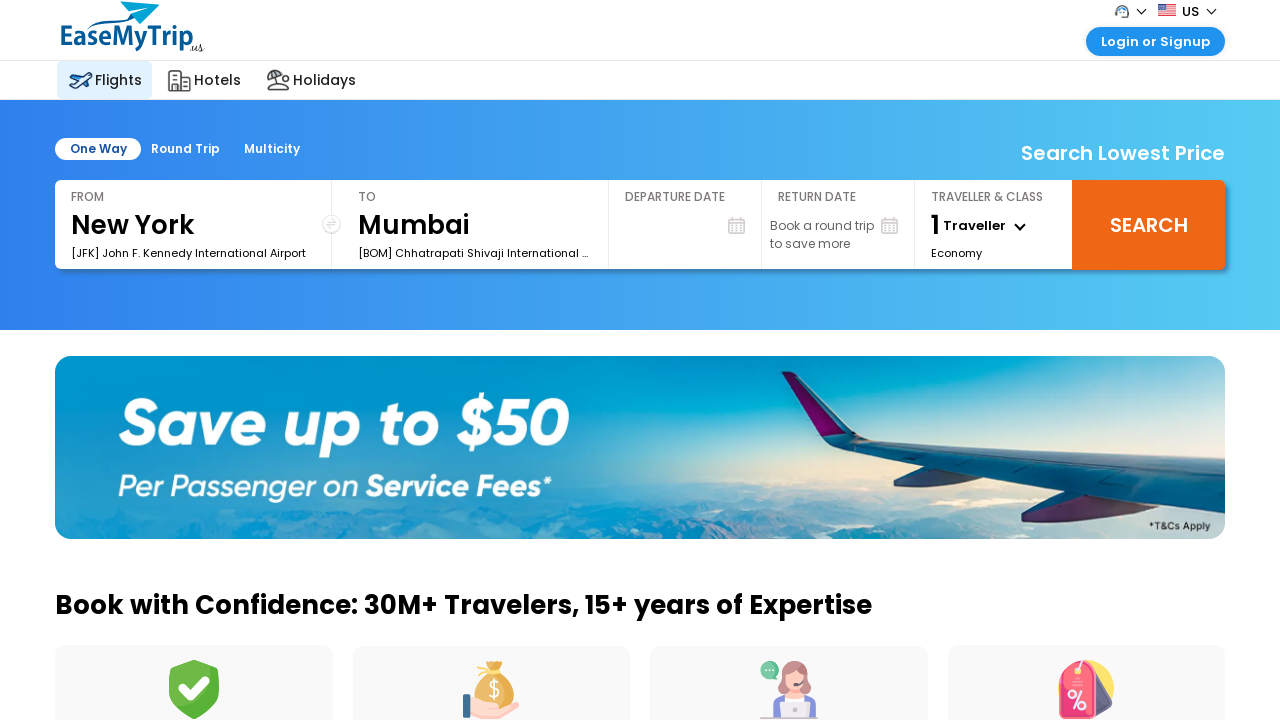

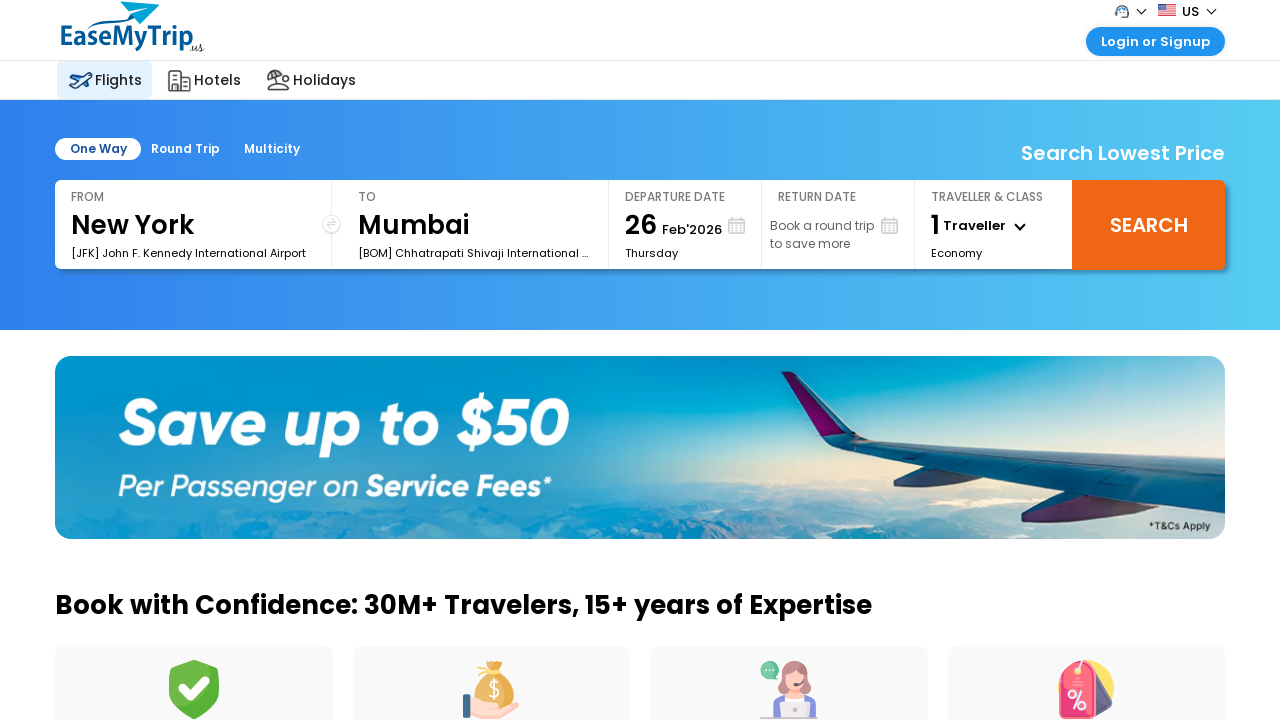